Tests click and hold drag functionality by clicking and holding a source element, then moving it to a target element within an iframe

Starting URL: https://jqueryui.com/droppable/

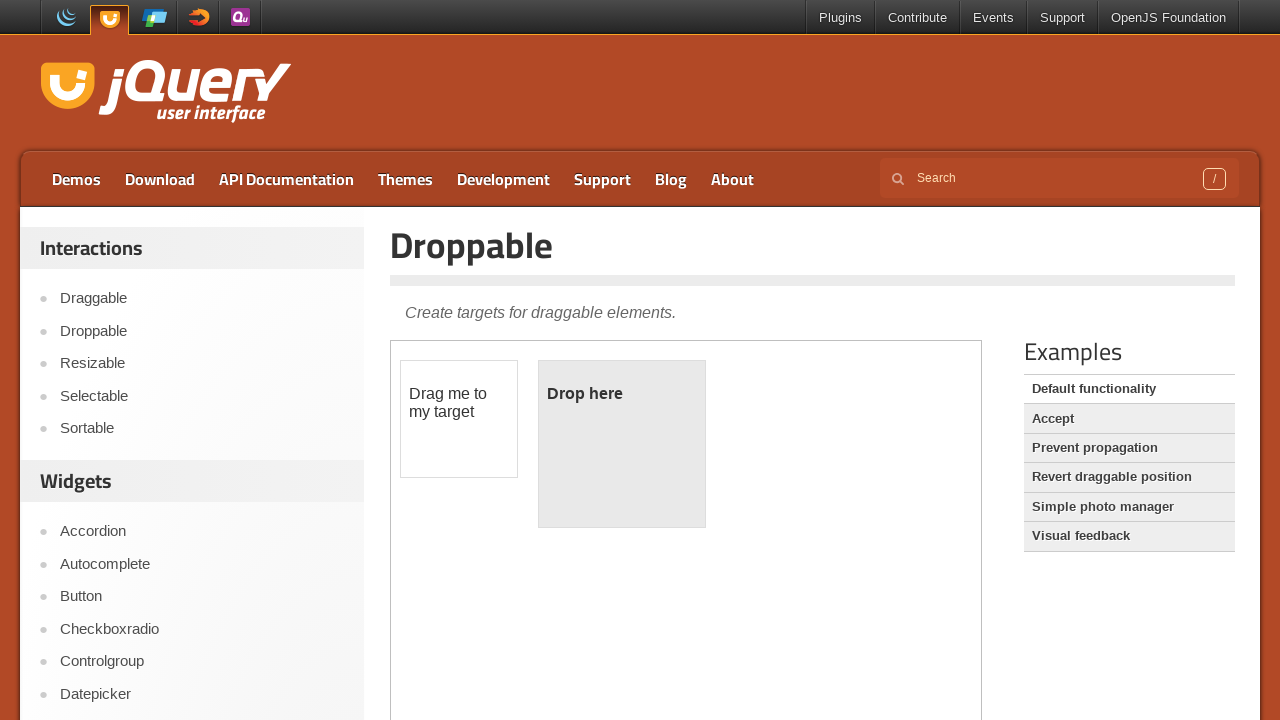

Navigated to jQuery UI droppable demo page
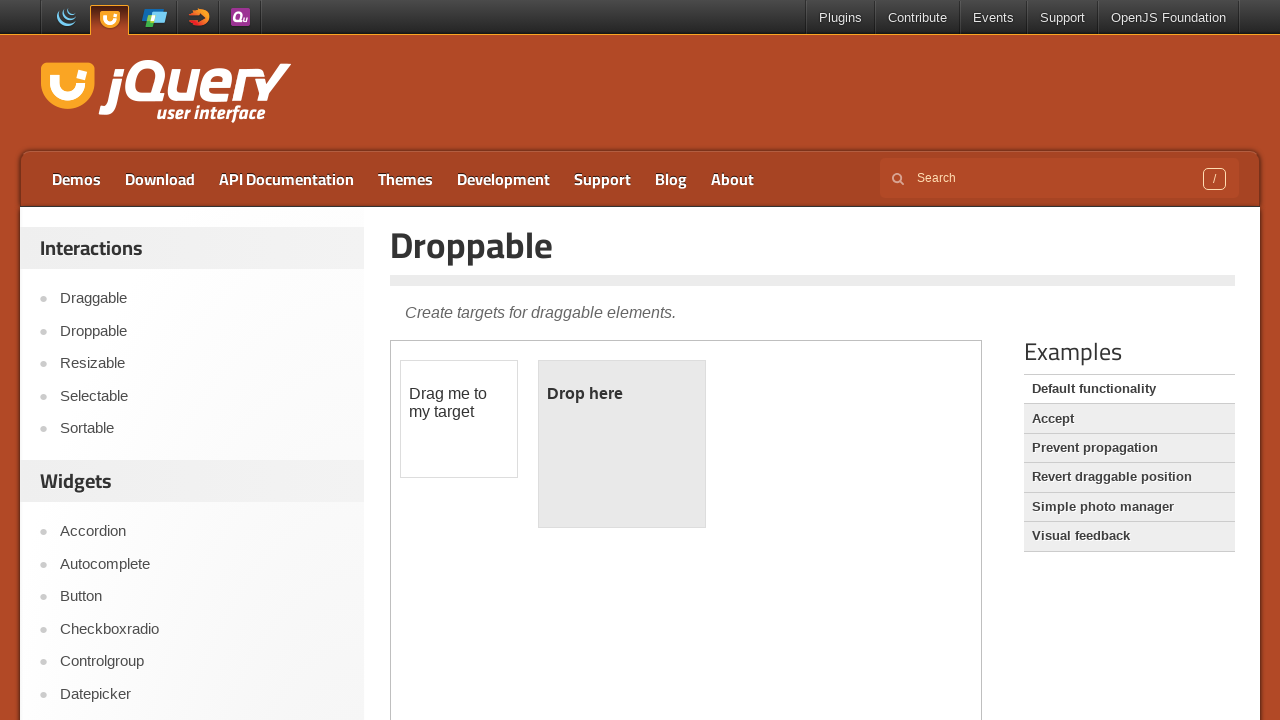

Located iframe containing draggable elements
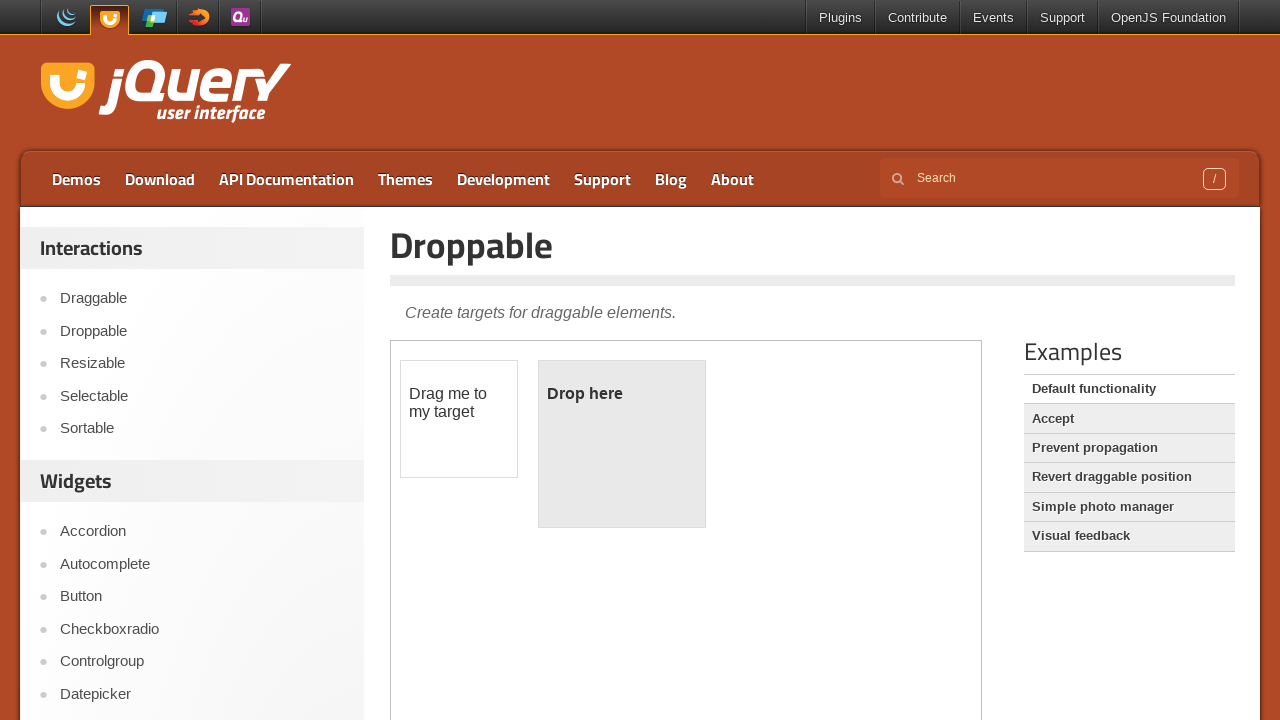

Located source draggable element
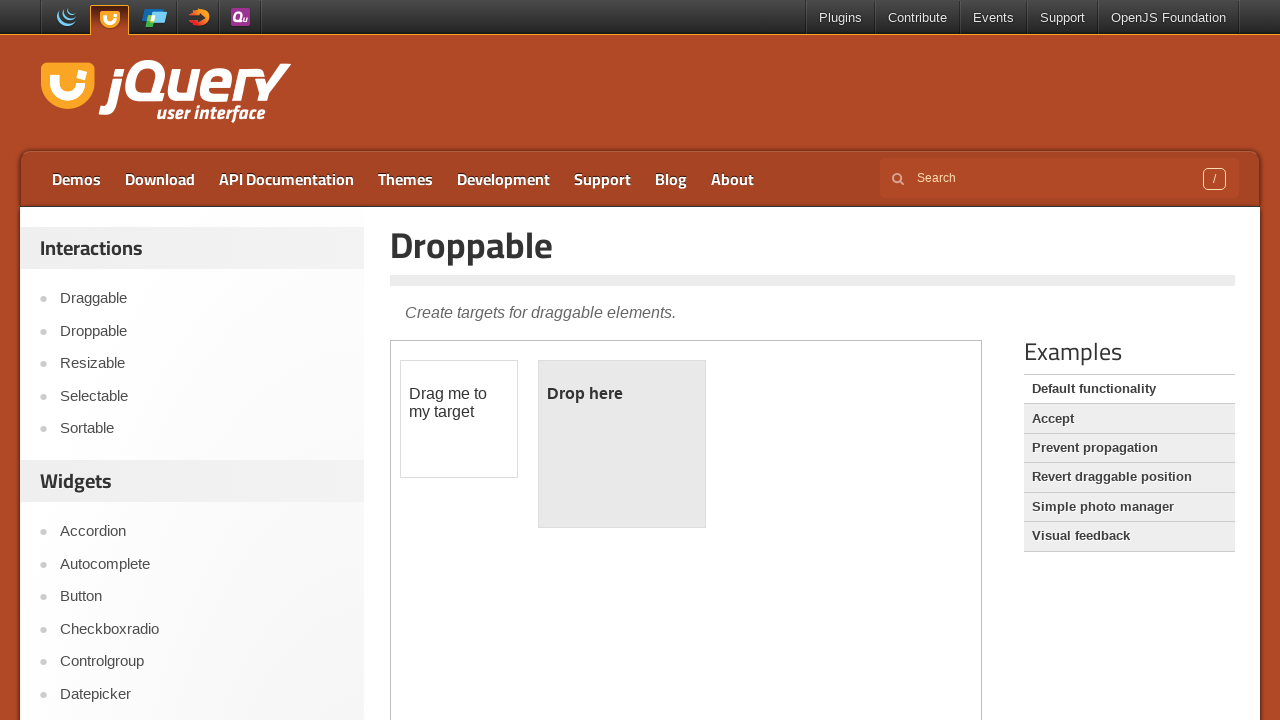

Located target droppable element
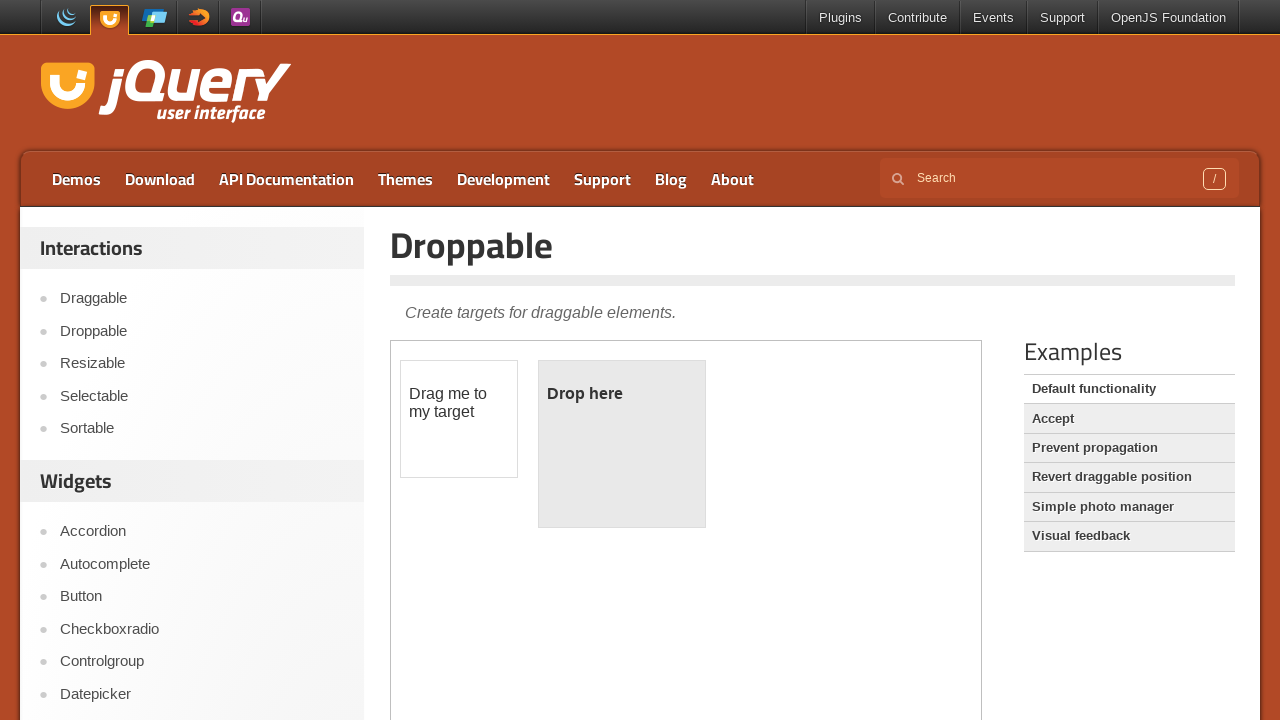

Performed click and hold drag from source element to target element at (622, 444)
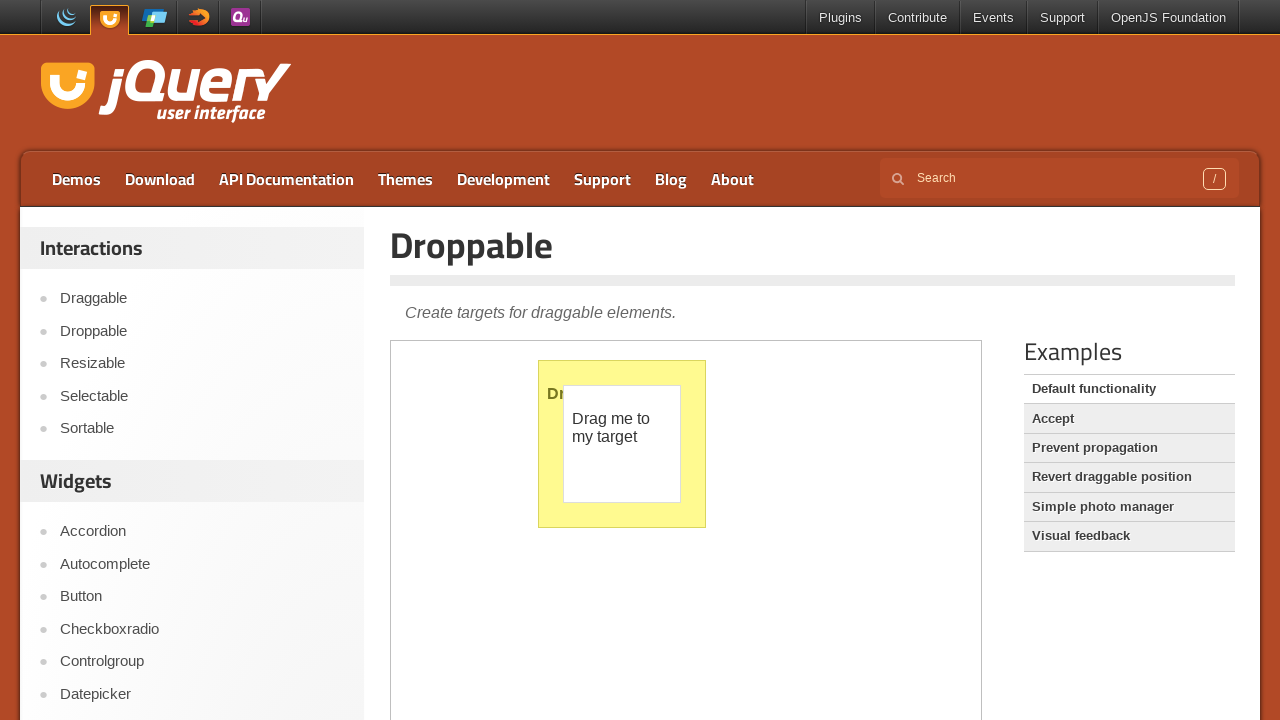

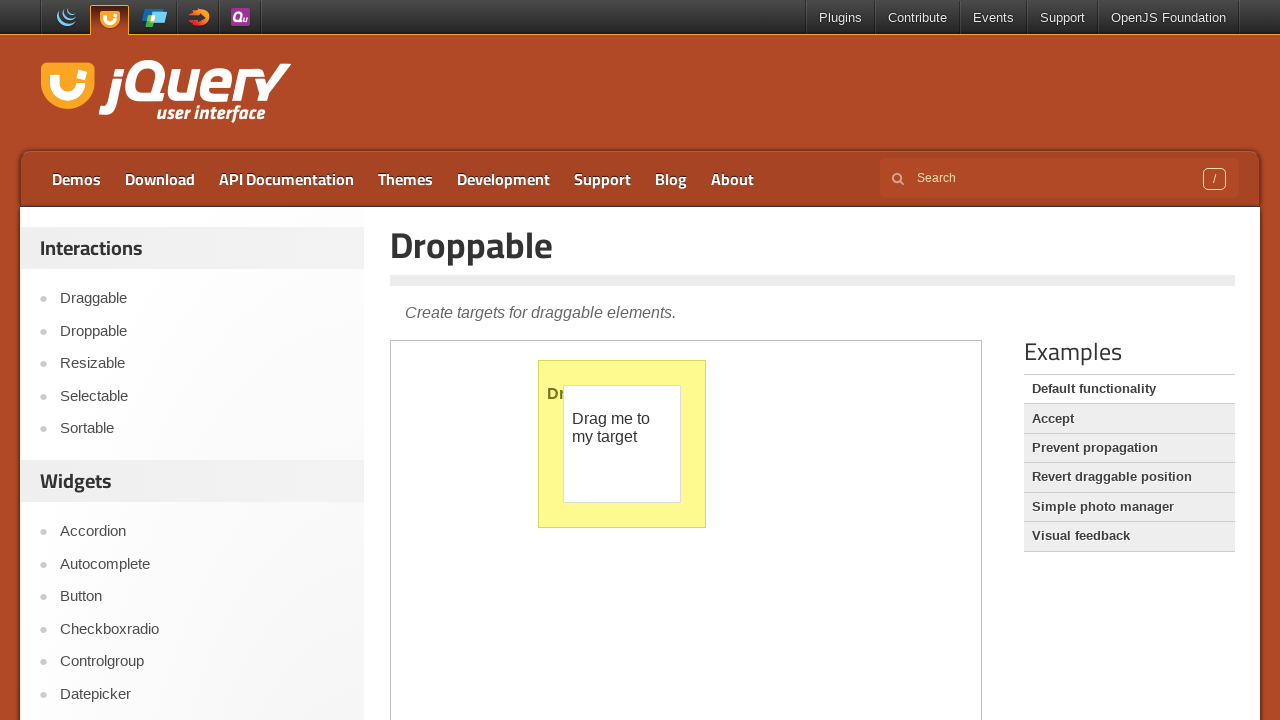